Tests opening a new browser window by navigating to a page, opening a new window, navigating to a second URL in the new window, and verifying there are 2 window handles.

Starting URL: https://the-internet.herokuapp.com/windows

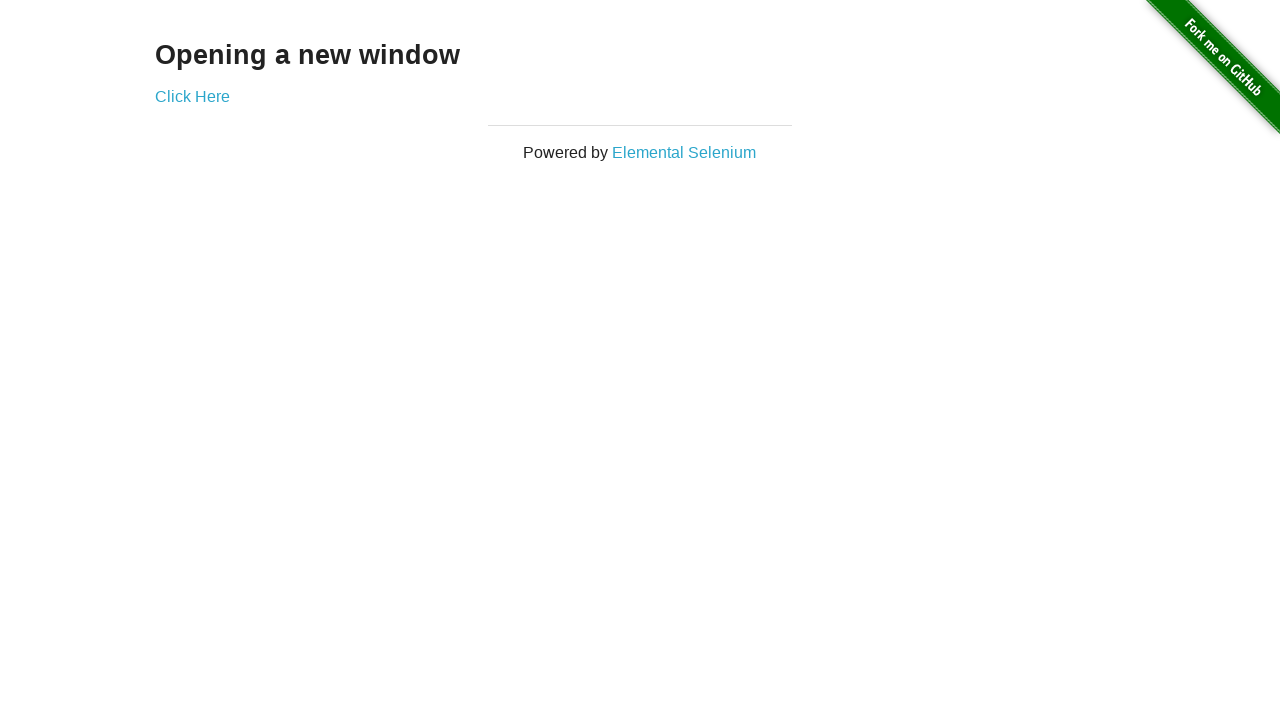

Opened a new browser window
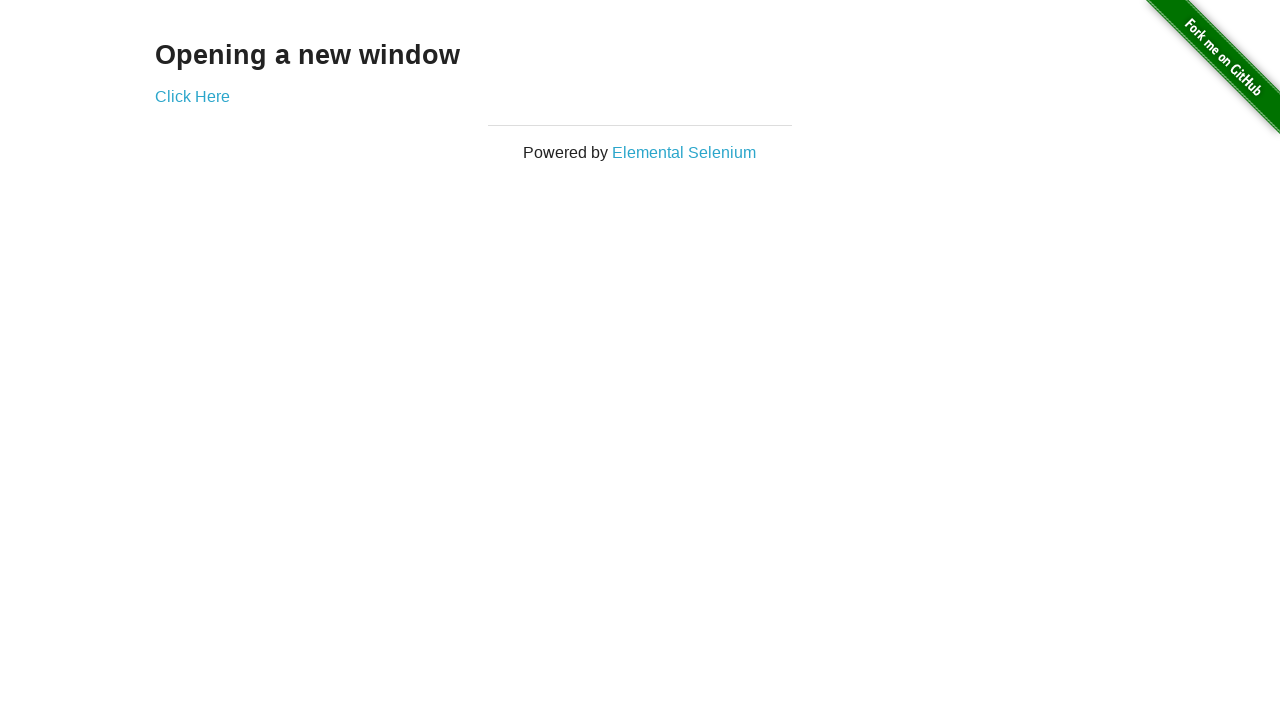

Navigated to typos page in the new window
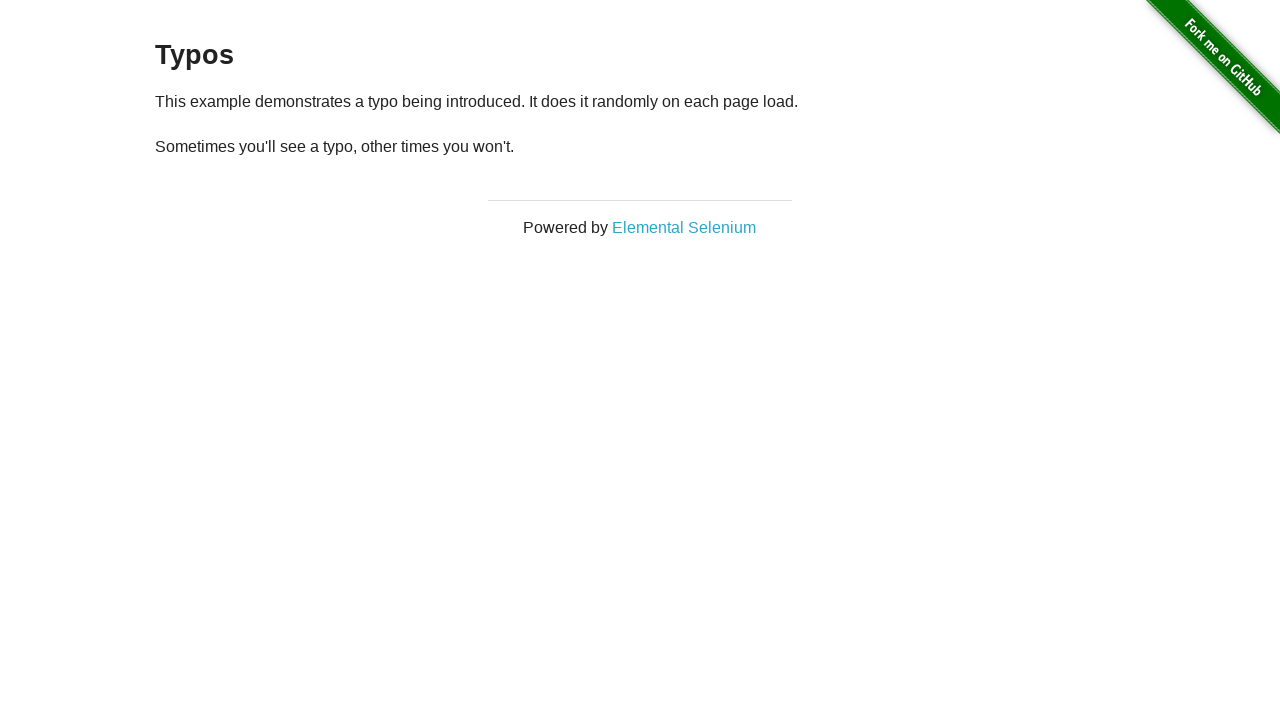

Verified that 2 window handles are open
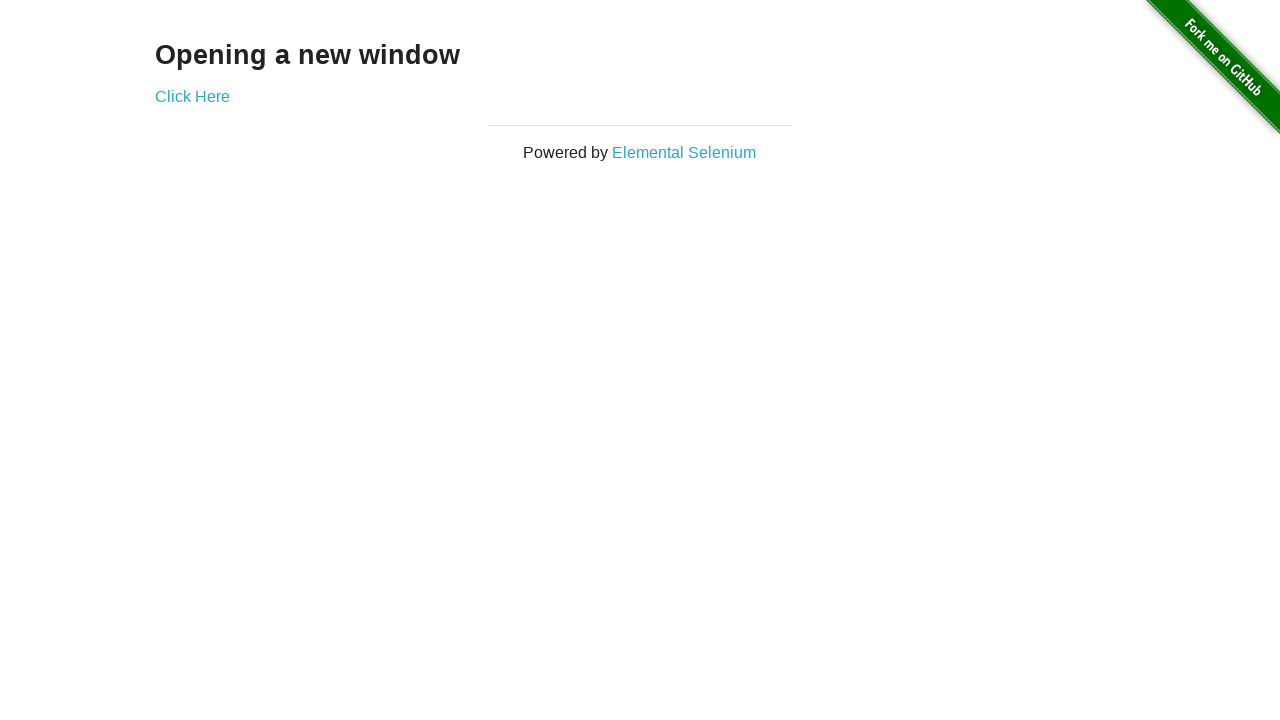

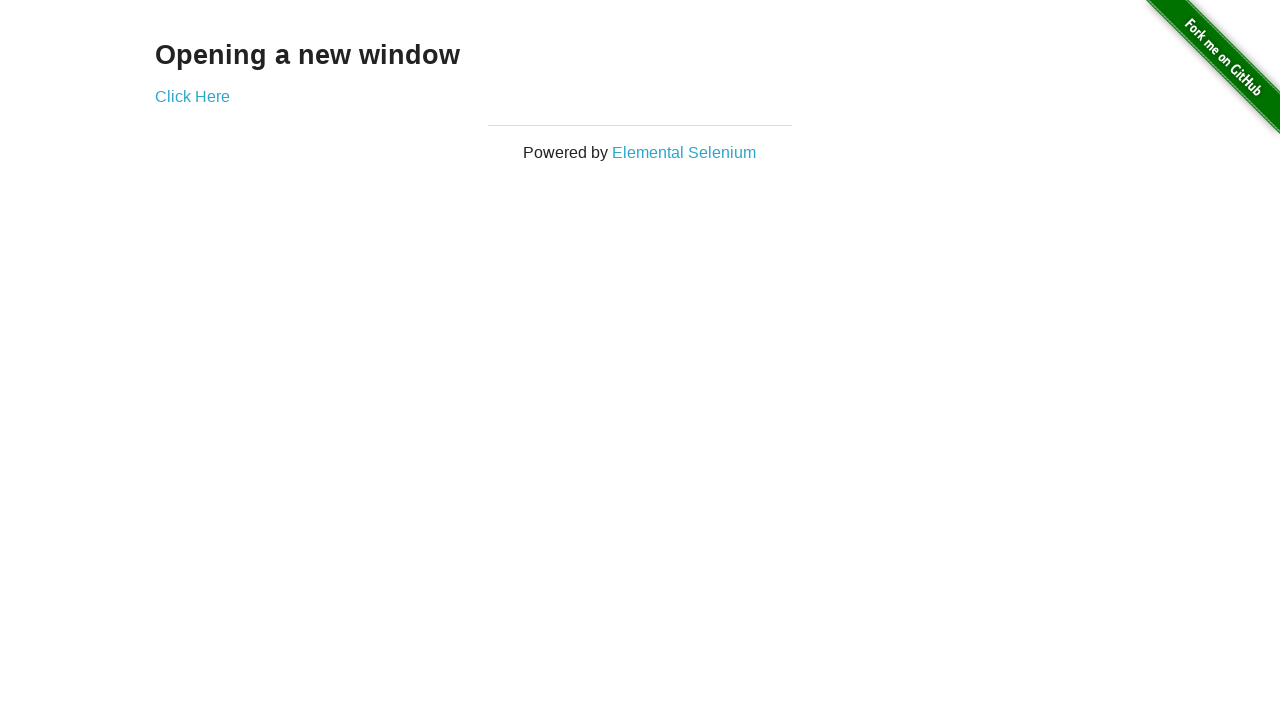